Tests window handling by opening a new window and verifying content in the new window

Starting URL: https://demoqa.com/browser-windows

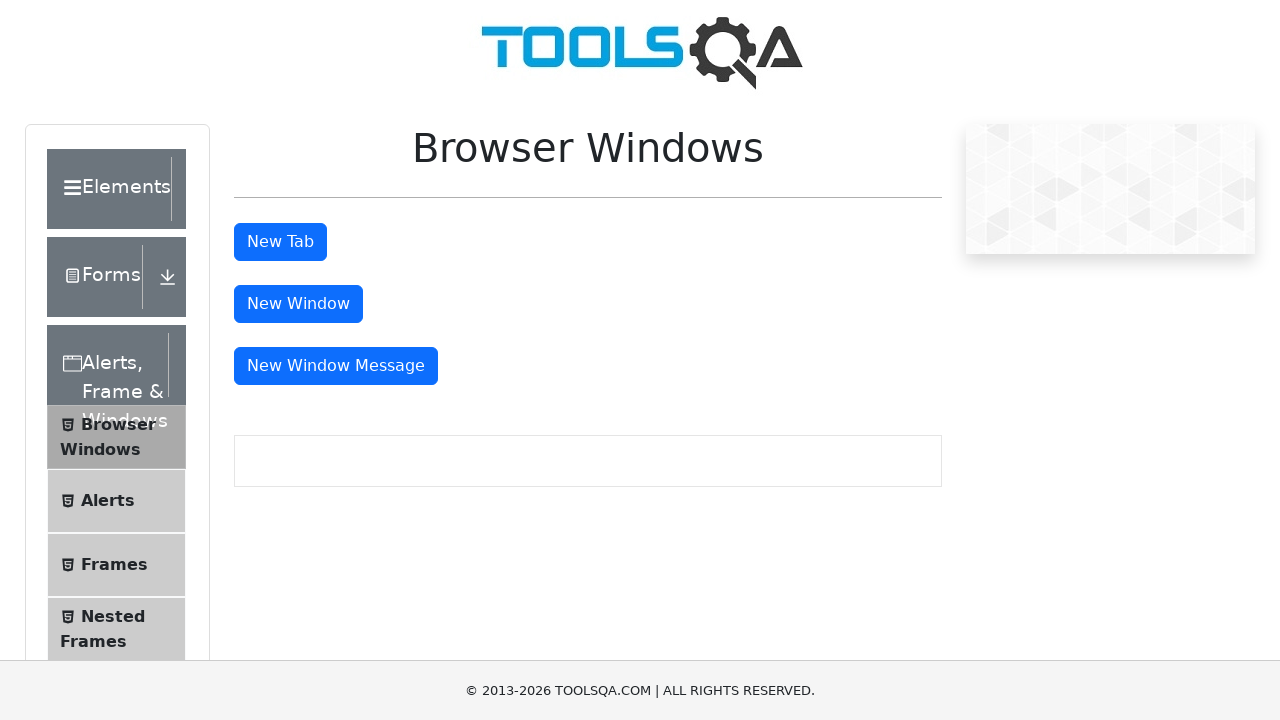

Clicked New Window button and popup opened at (298, 304) on button#windowButton
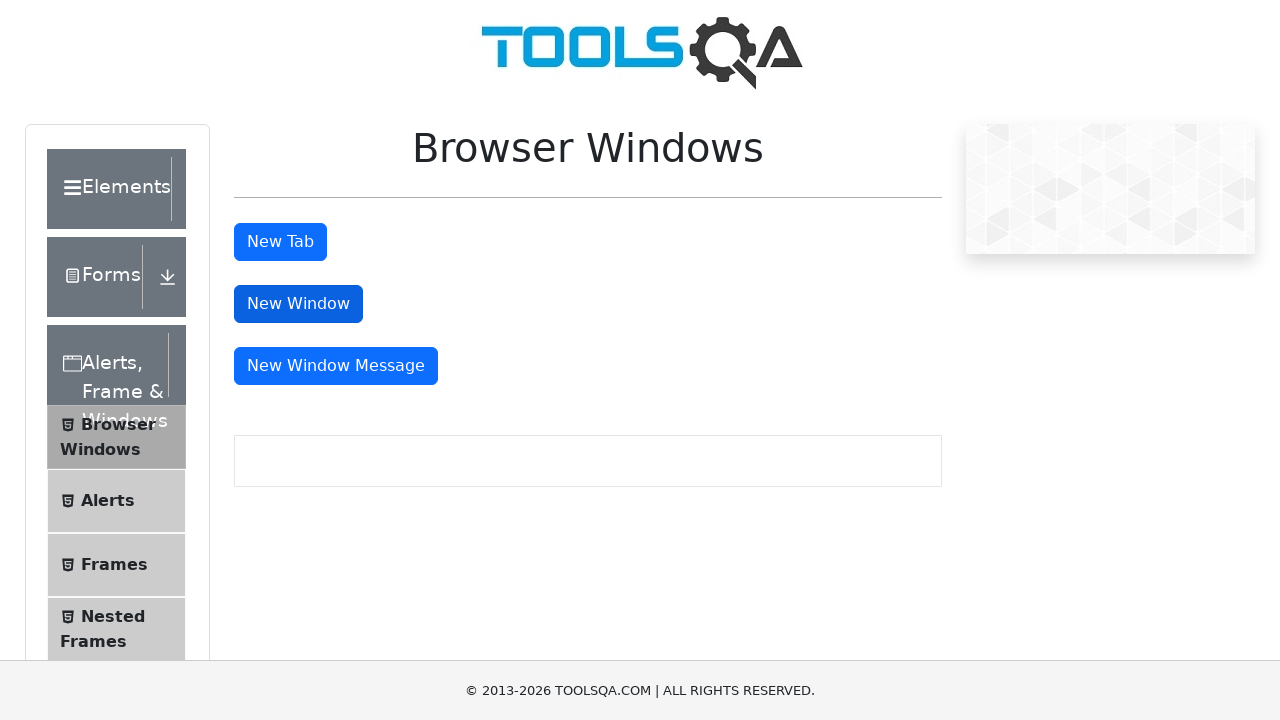

Captured new window/popup reference
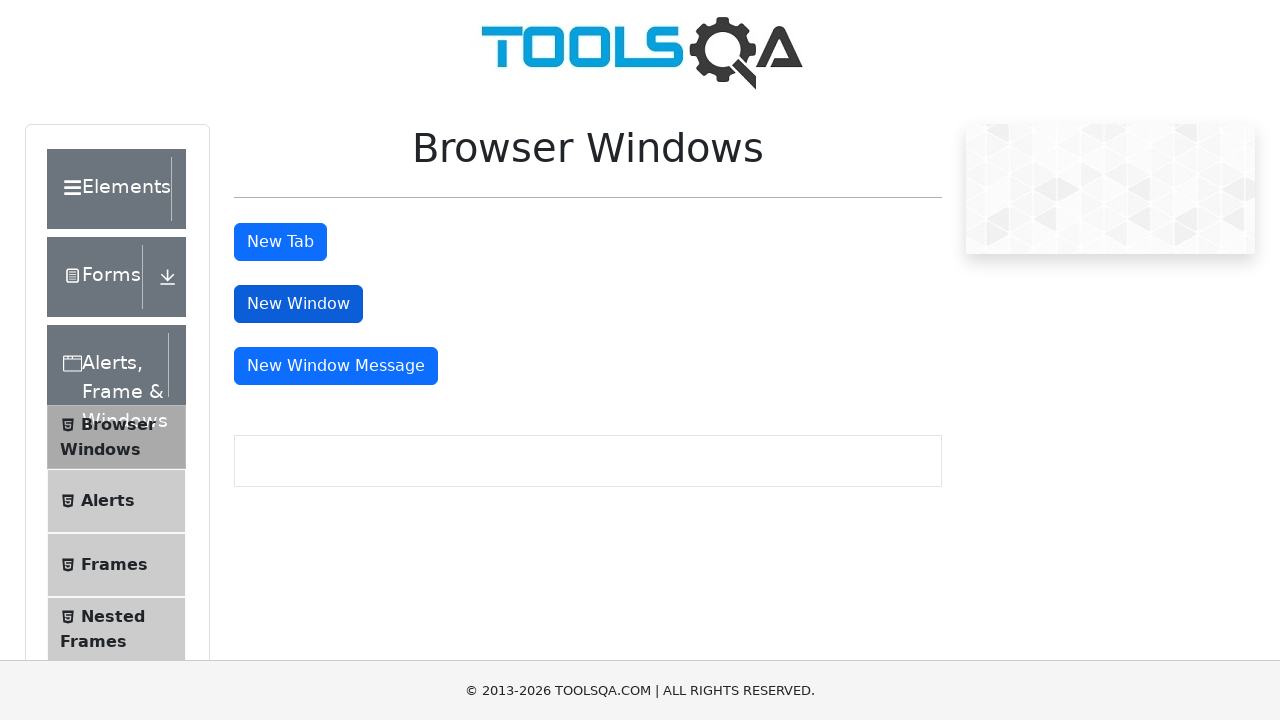

Verified sample page text is visible in new window
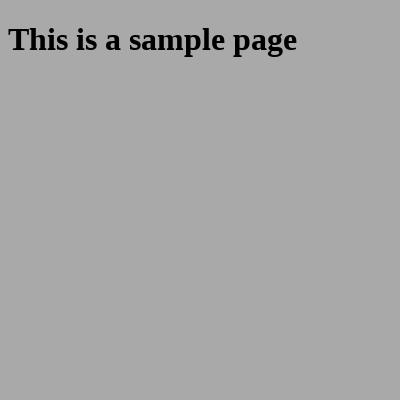

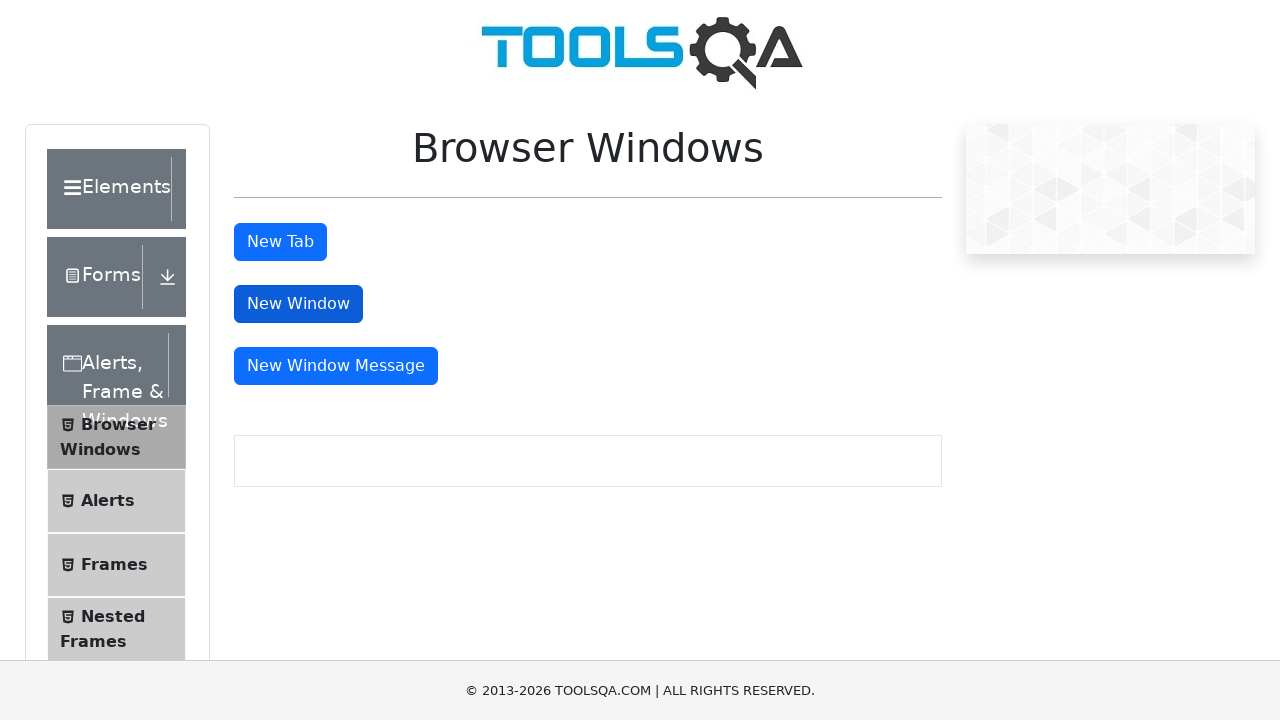